Tests hover effect on a button by moving mouse over it and verifying the background color changes

Starting URL: https://thefreerangetester.github.io/sandbox-automation-testing/

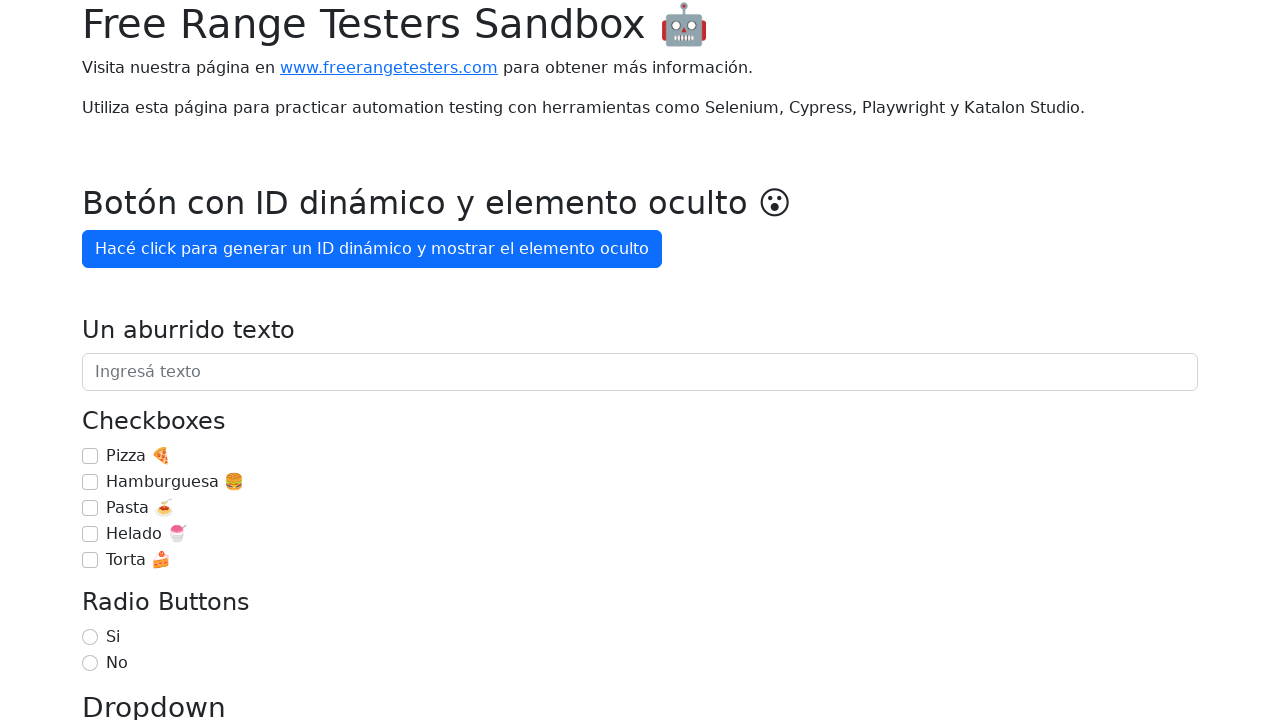

Located 'Enviar' button by text content
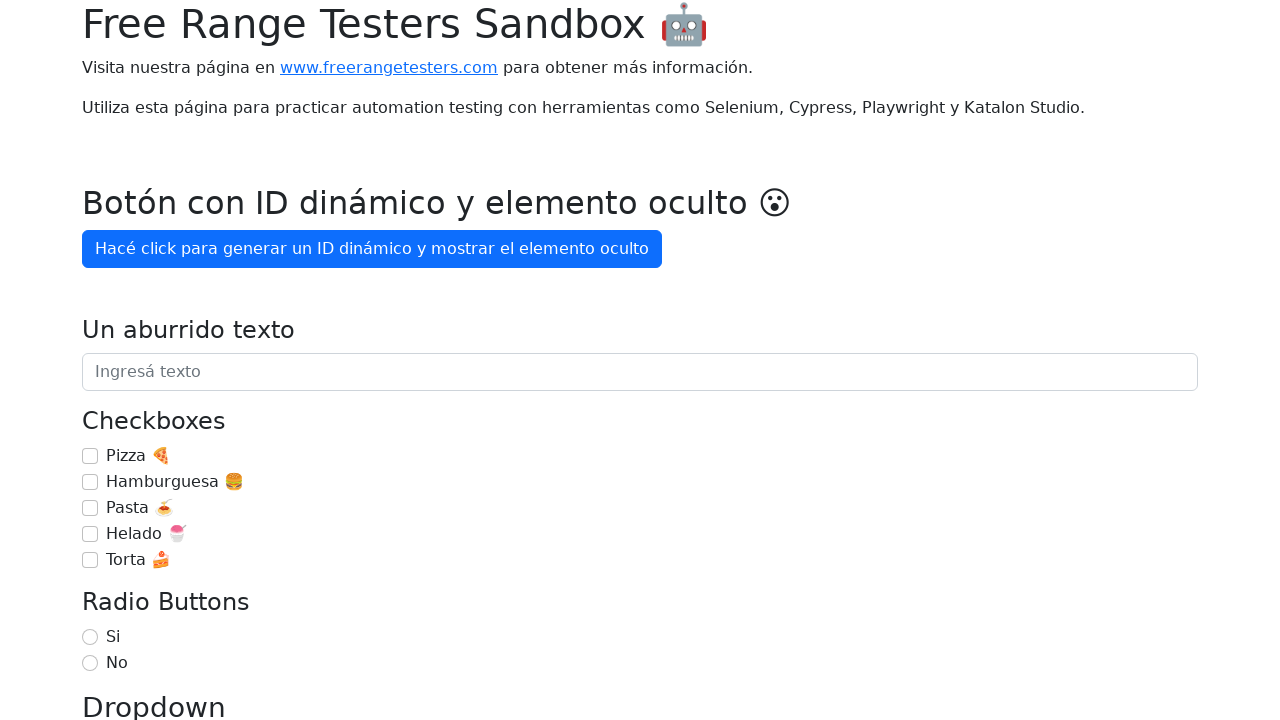

Retrieved initial background color of button before hover
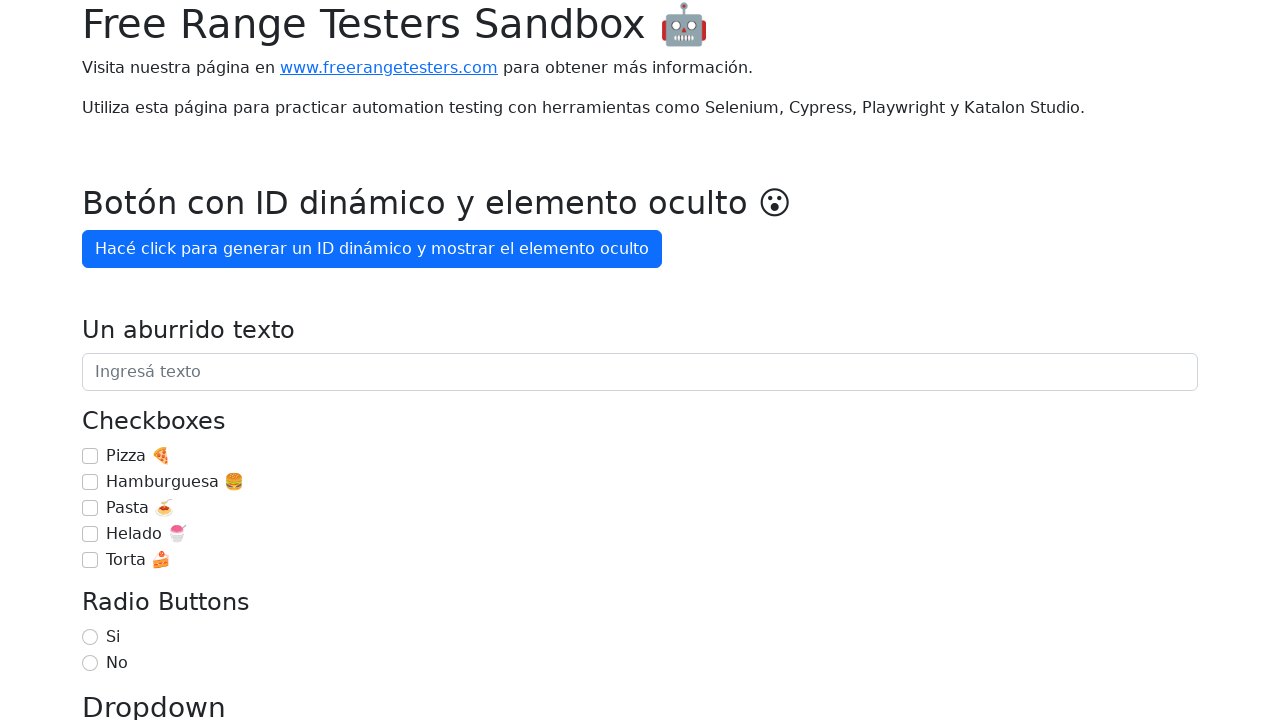

Moved mouse over 'Enviar' button to trigger hover effect at (120, 360) on xpath=//button[contains(text(), 'Enviar')]
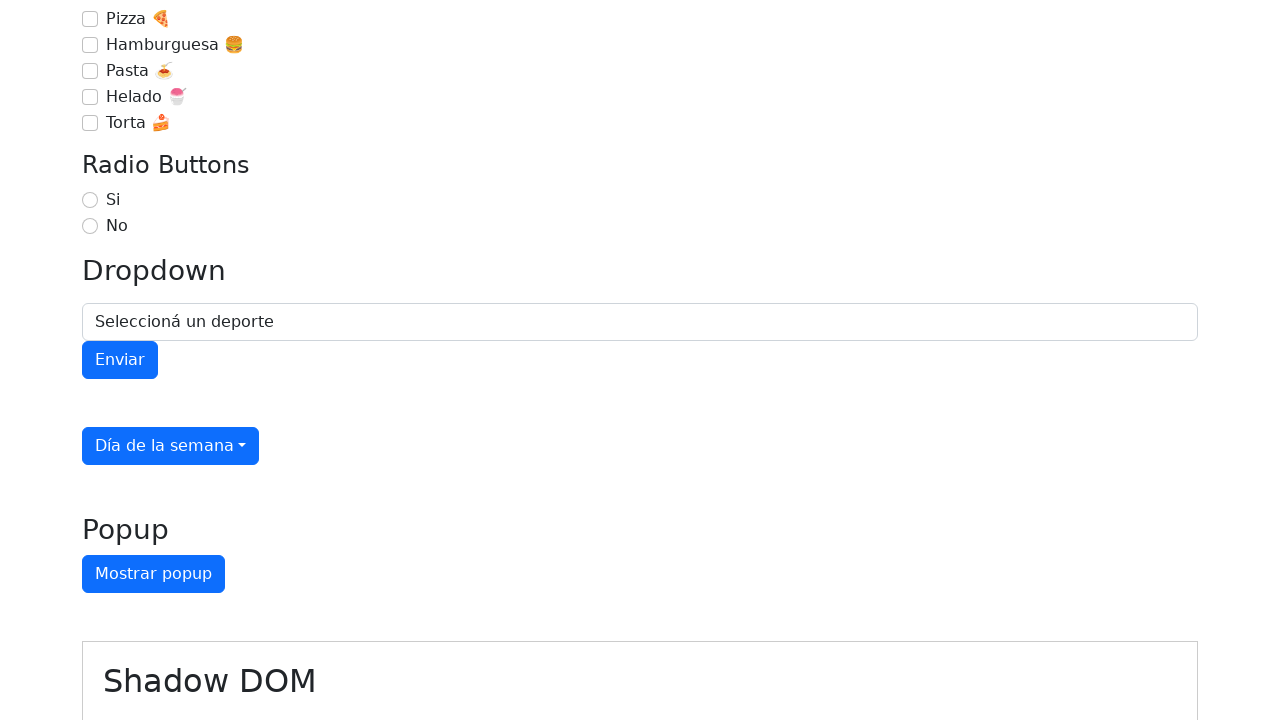

Waited 100ms for hover effect to apply
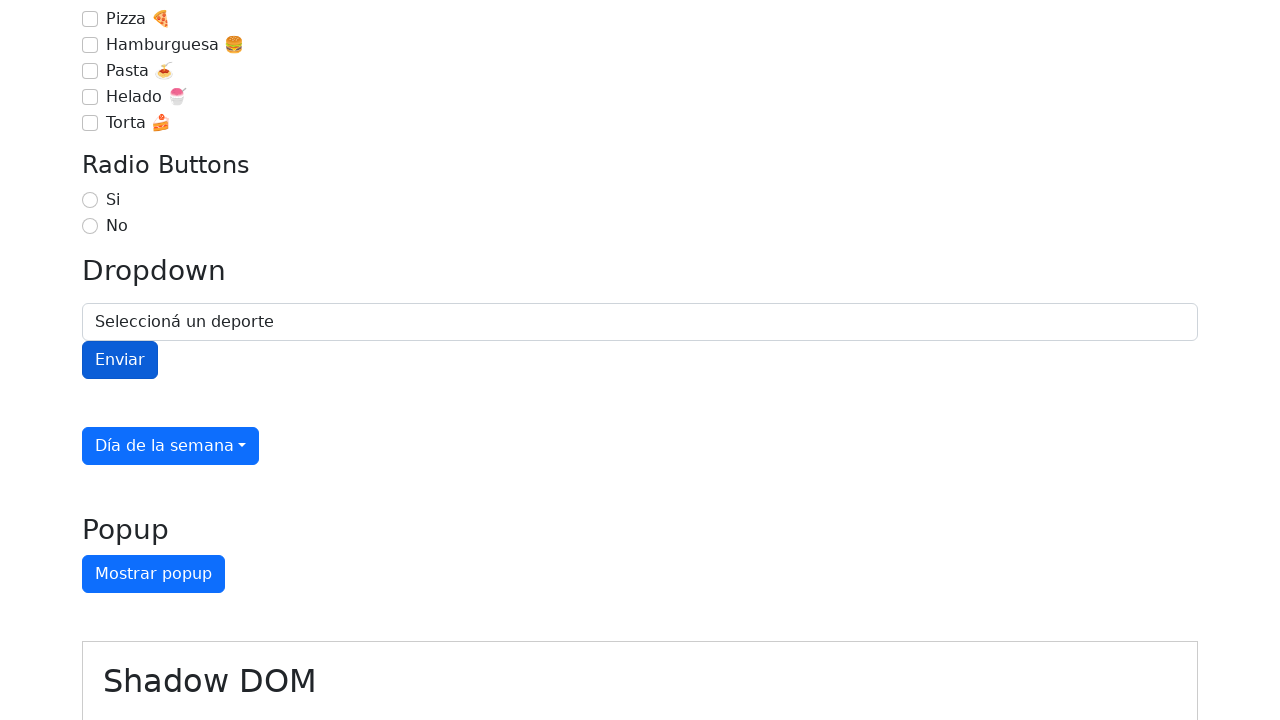

Retrieved background color of button after hover
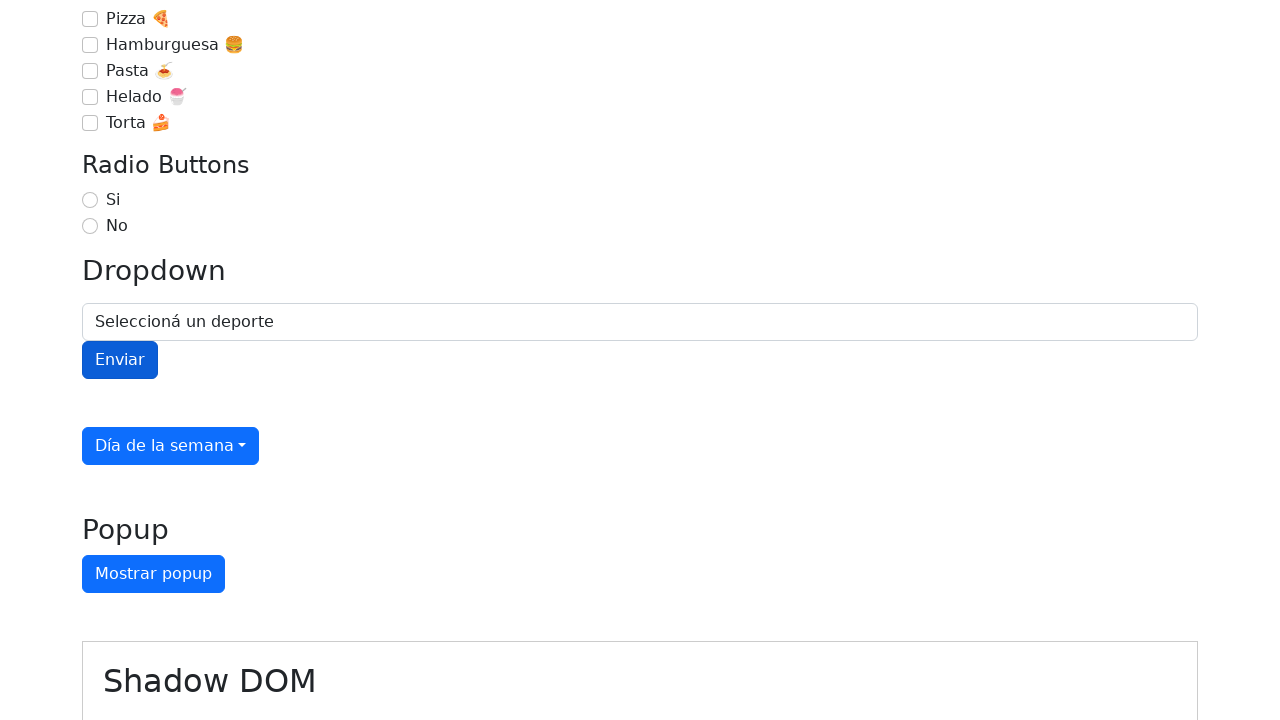

Verified that background color changed after hovering over button
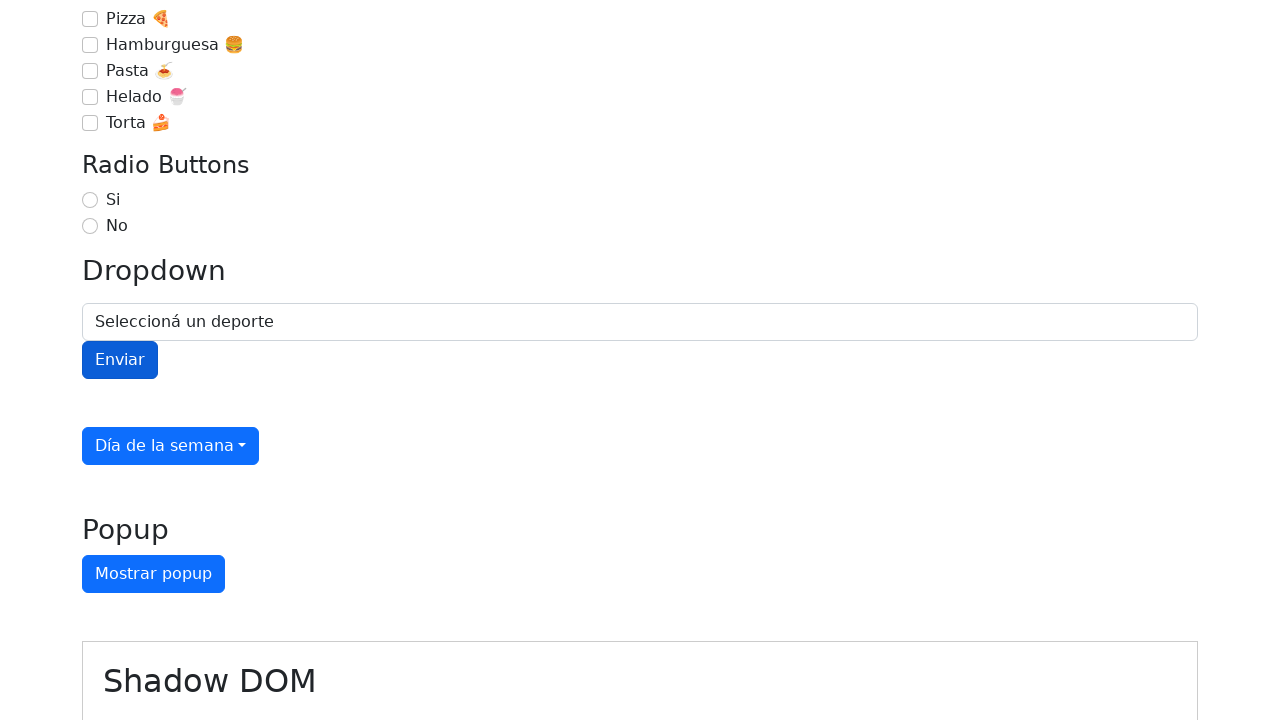

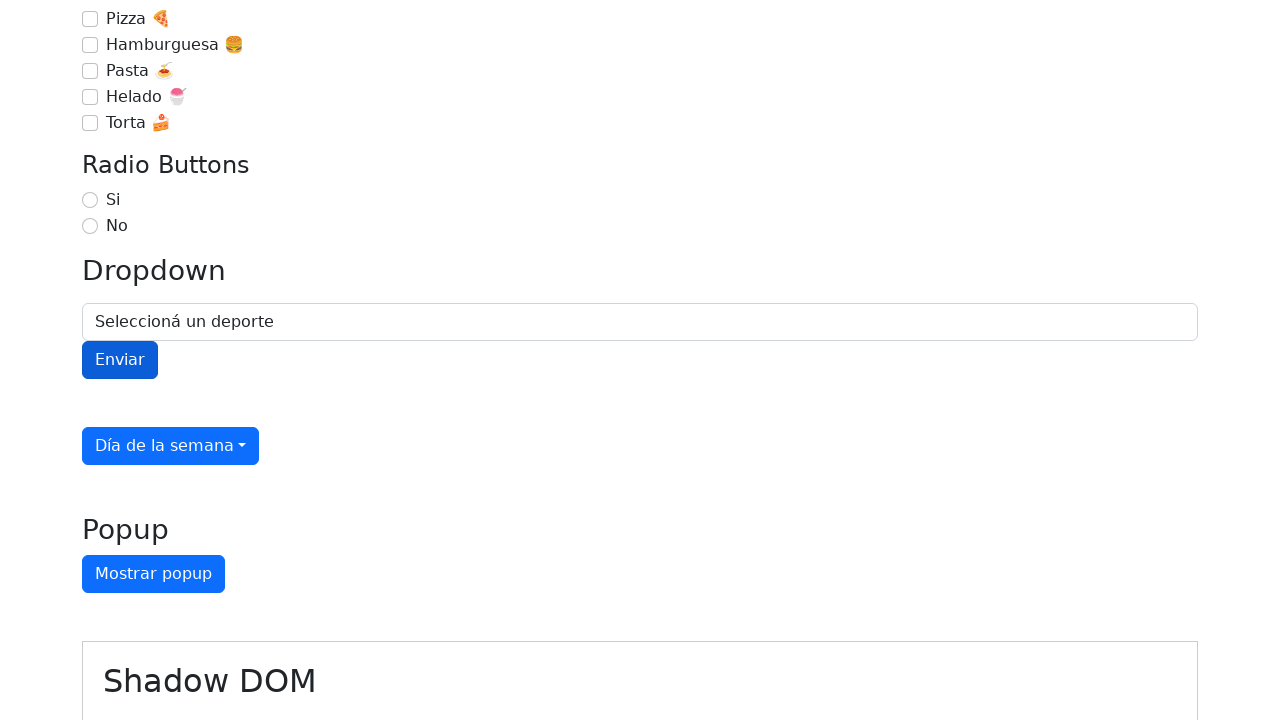